Tests adding the same product twice to the shopping cart and verifying both instances appear.

Starting URL: https://www.demoblaze.com/

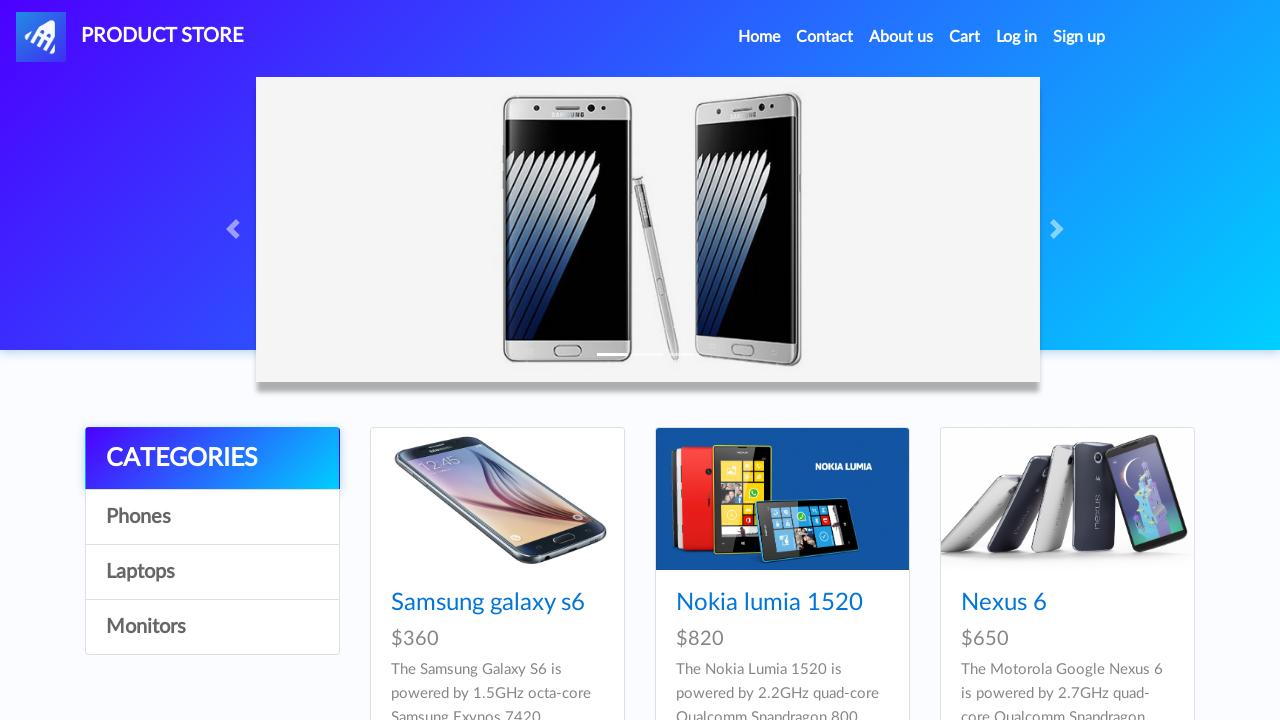

Set up dialog handler to auto-accept dialogs
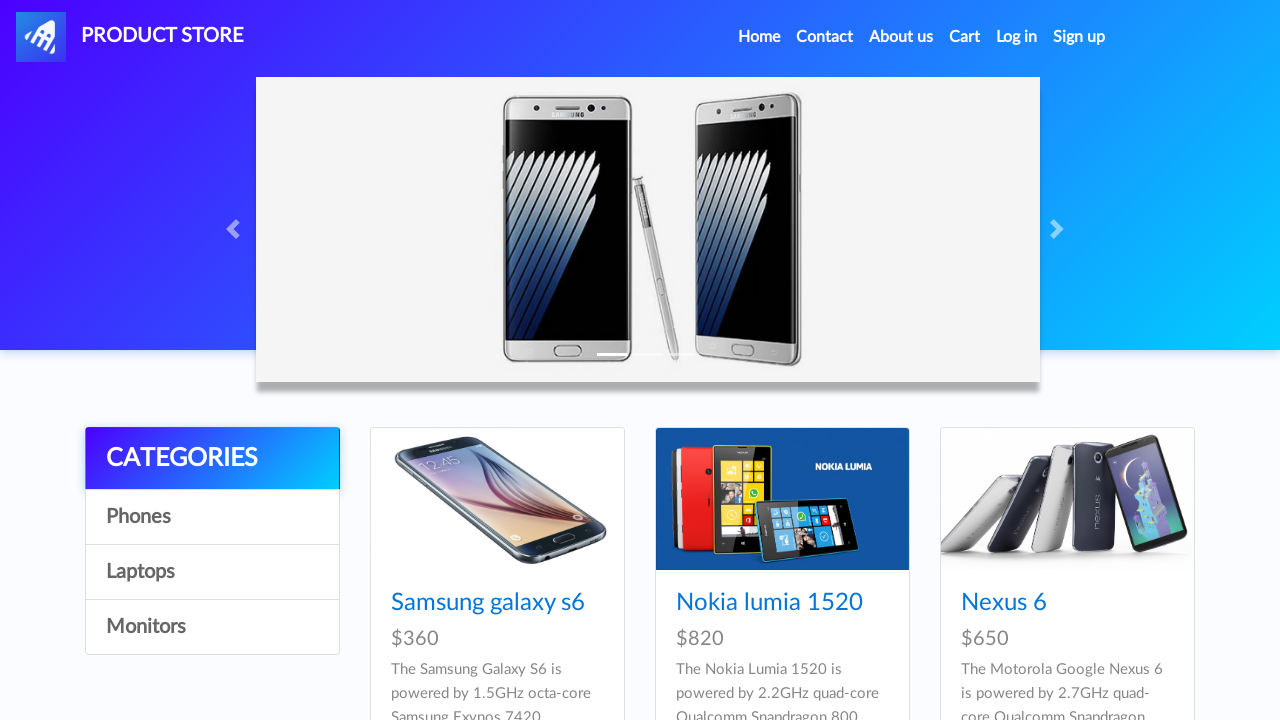

Clicked home link to navigate to main page at (759, 37) on a.nav-link[href='index.html']
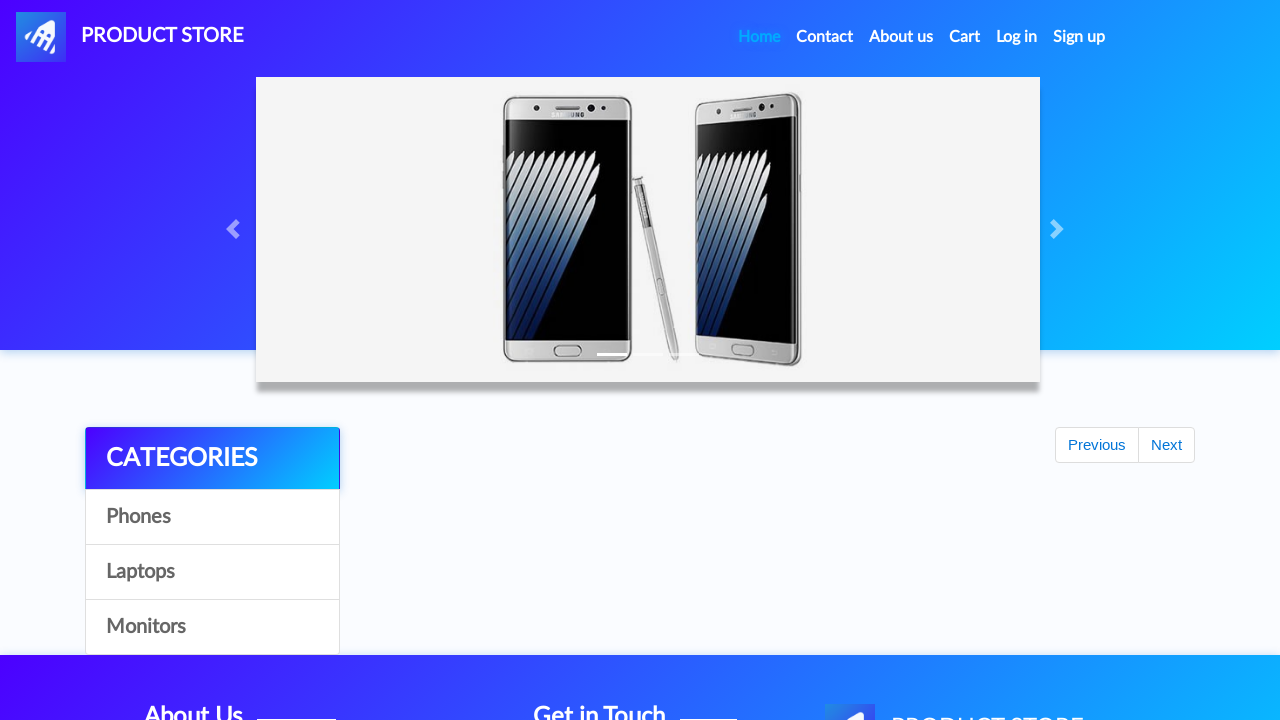

Phones category loaded on page
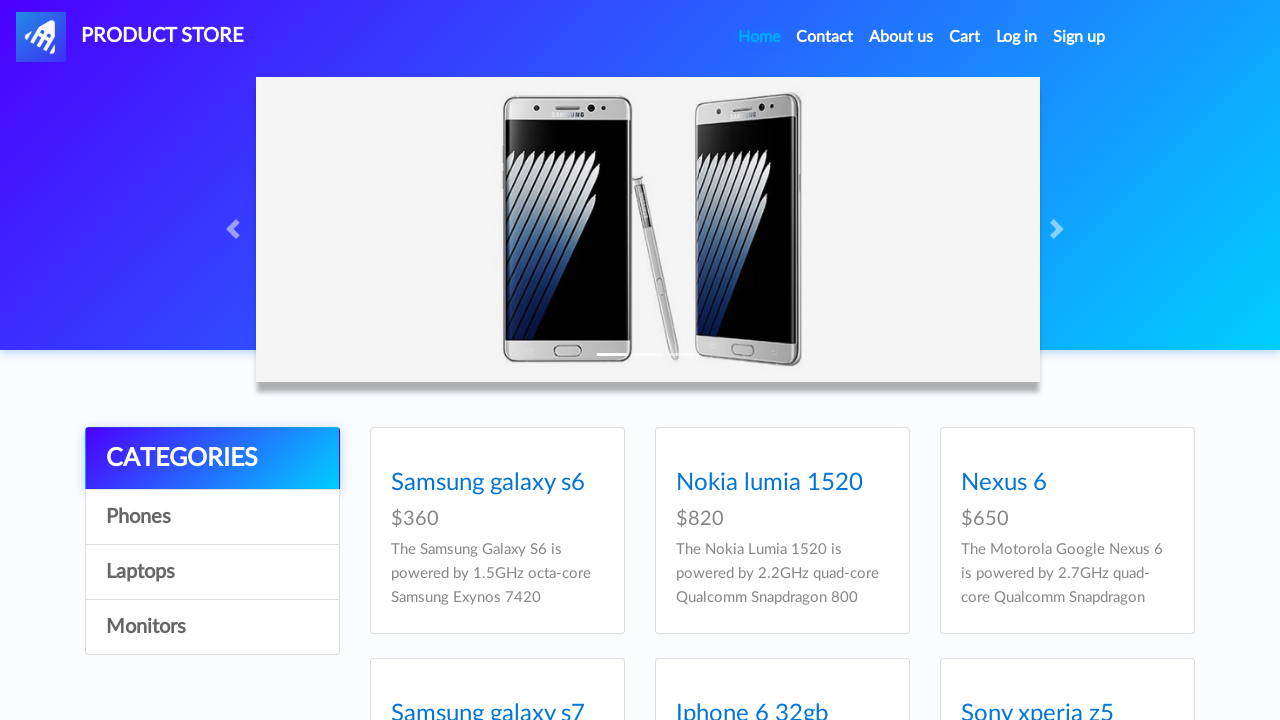

Clicked Phones category to view phone products at (212, 517) on text=Phones
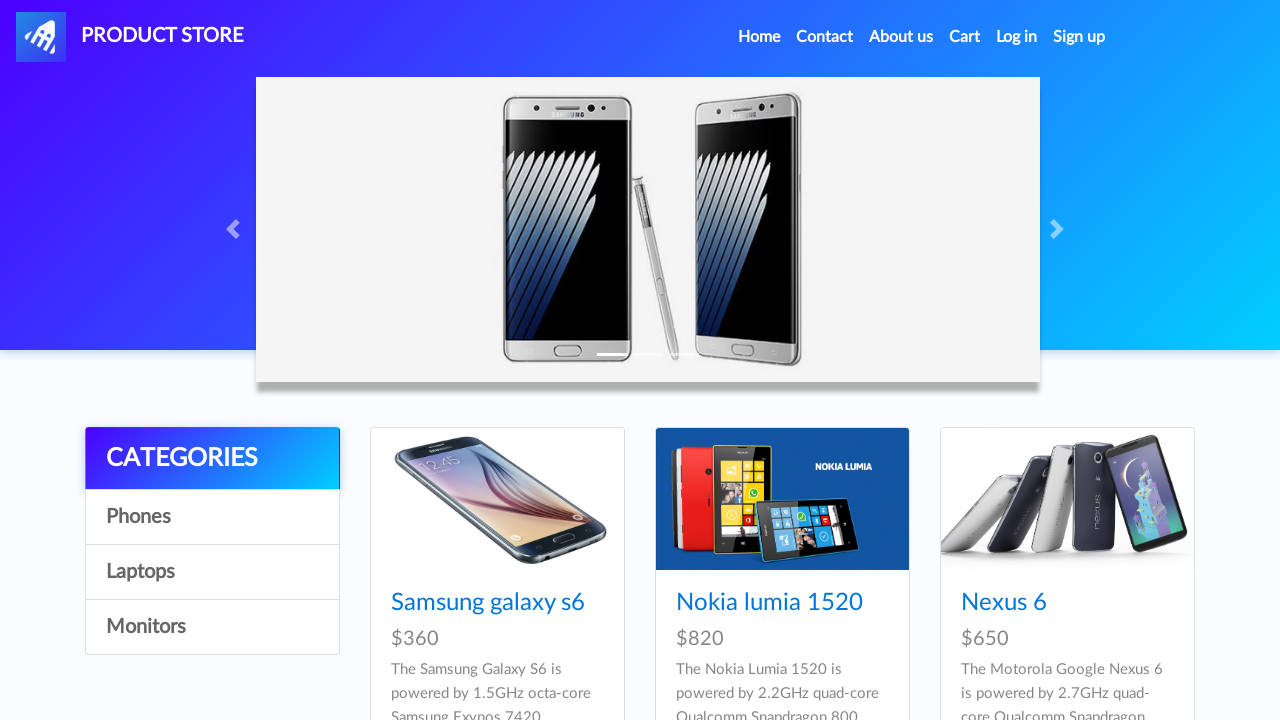

Samsung galaxy s6 product appeared in category
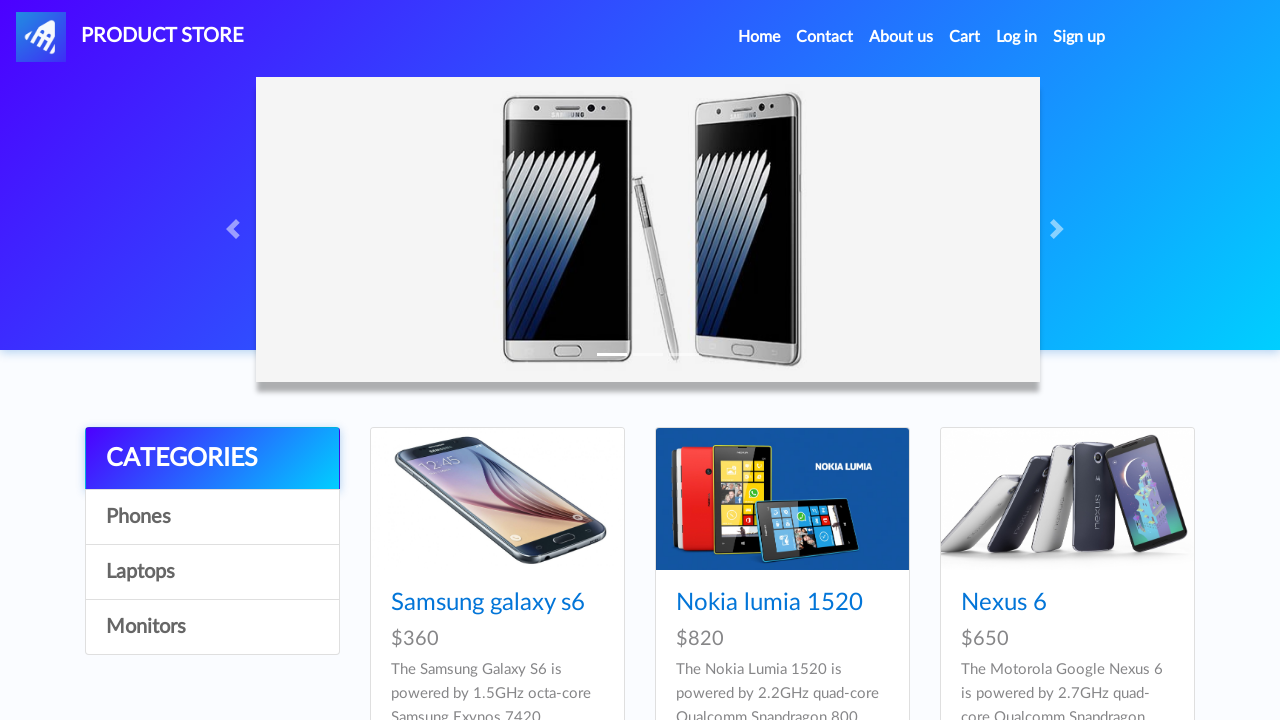

Clicked on Samsung galaxy s6 product to view details at (488, 603) on a.hrefch:has-text('Samsung galaxy s6')
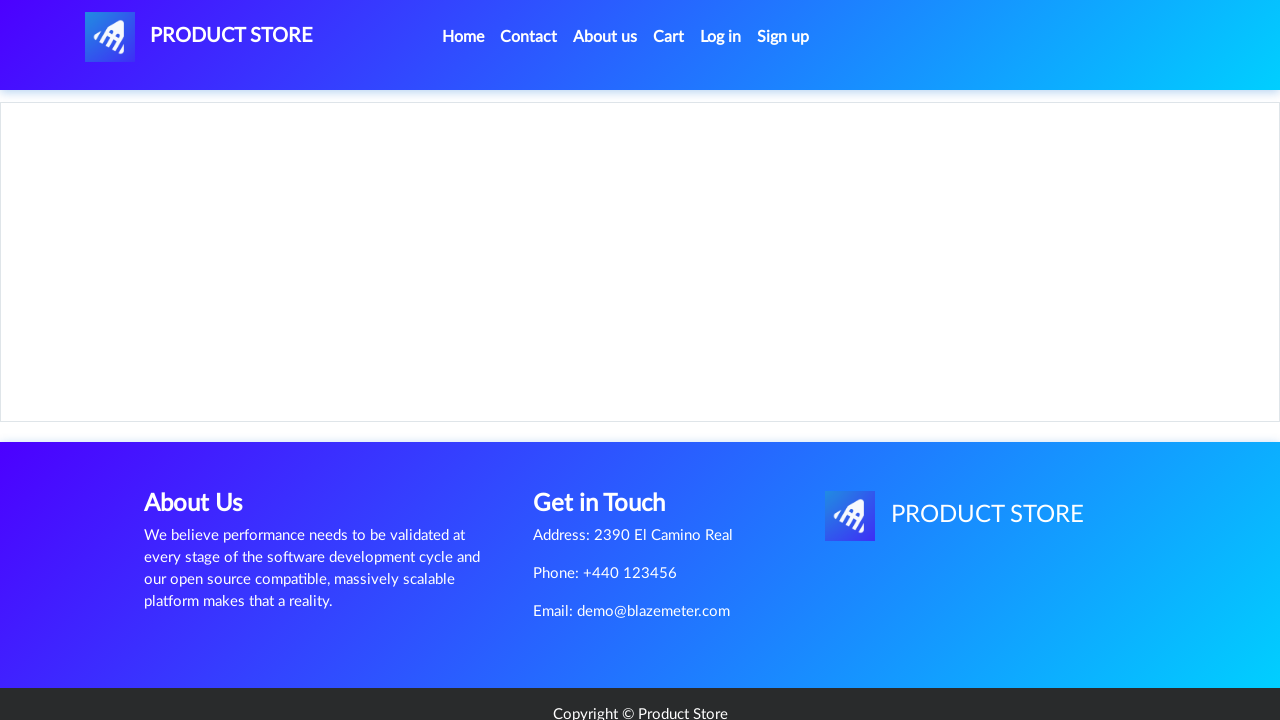

Add to cart button appeared on product page
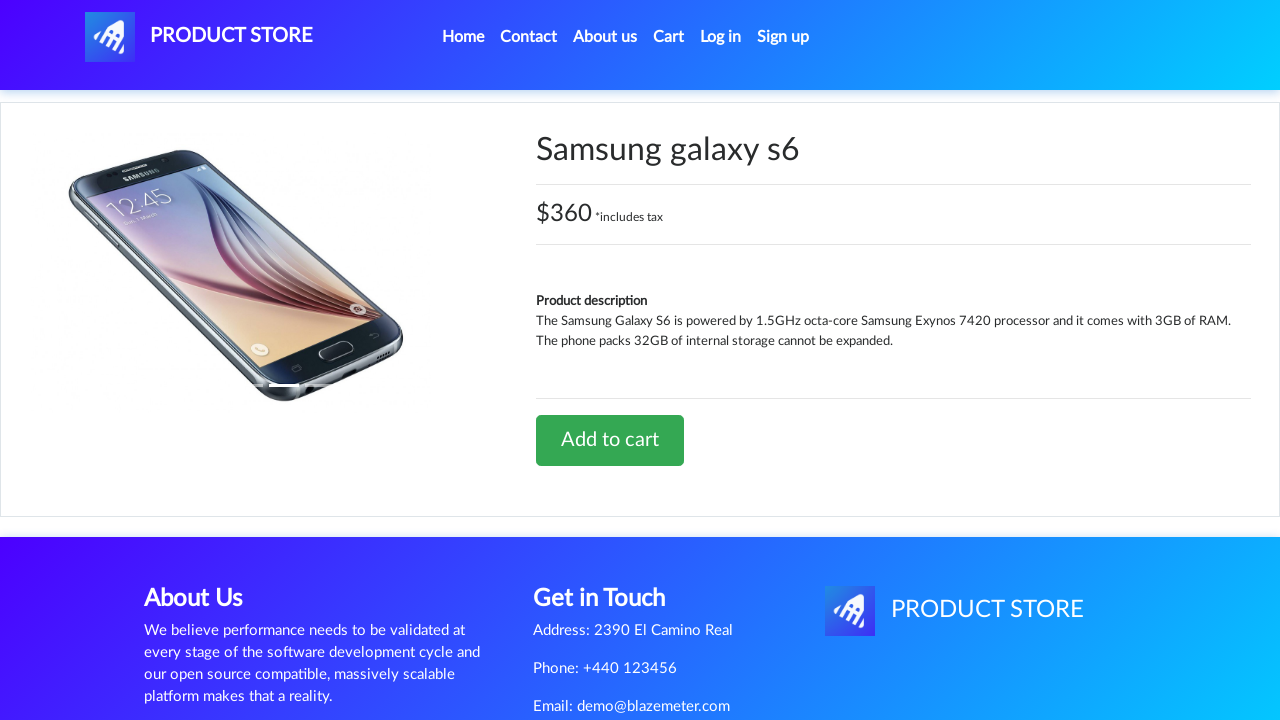

Clicked Add to cart button for first Samsung galaxy s6 at (610, 440) on a.btn.btn-success.btn-lg
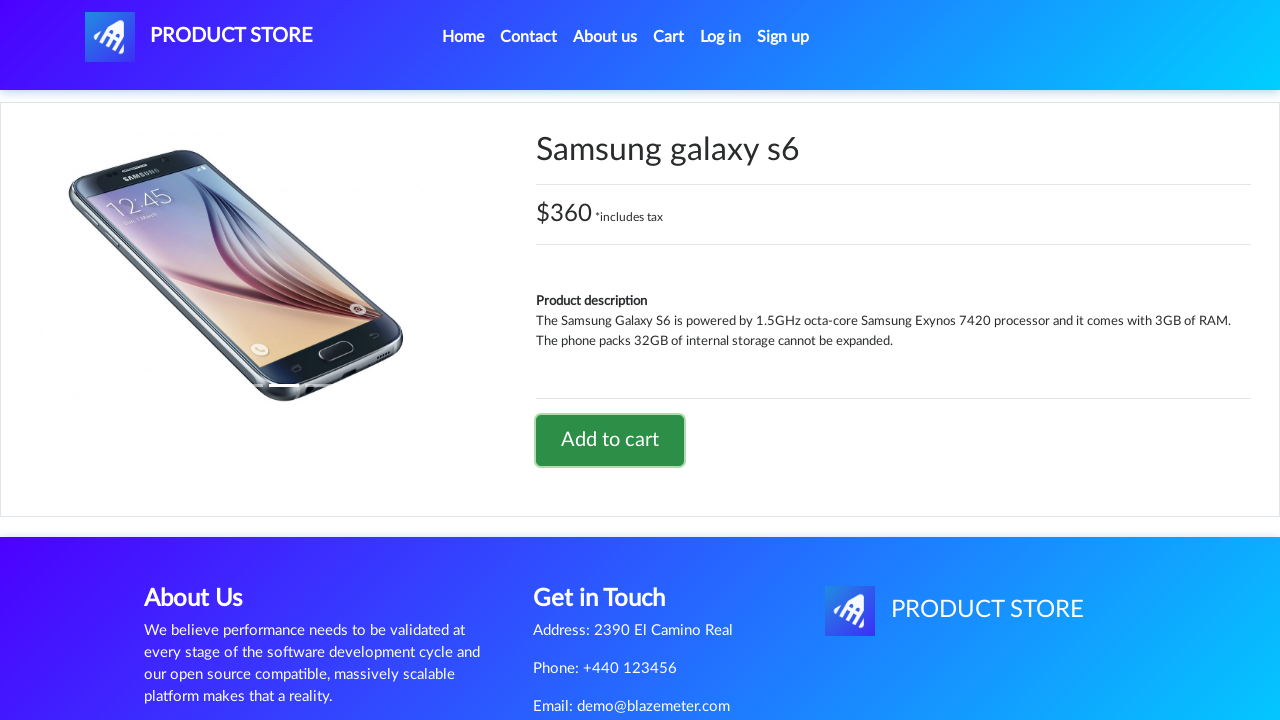

Waited for cart update to complete
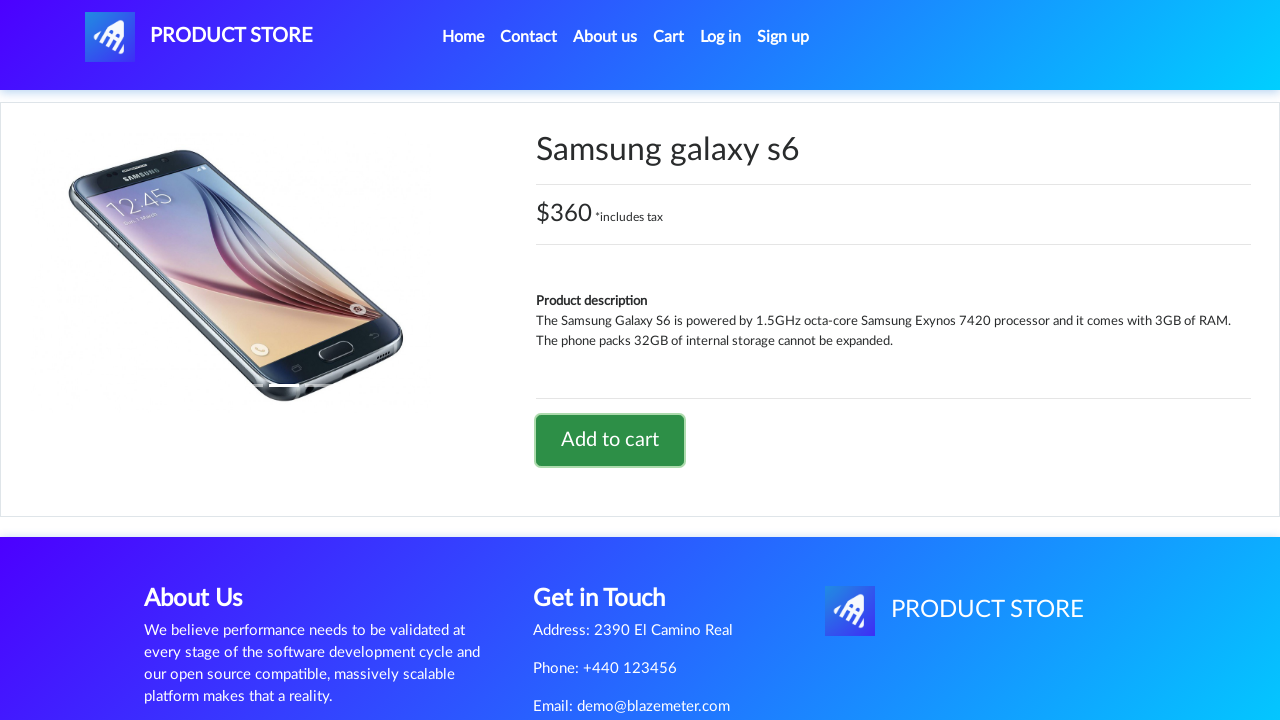

Clicked home link to return to main page at (463, 37) on a.nav-link[href='index.html']
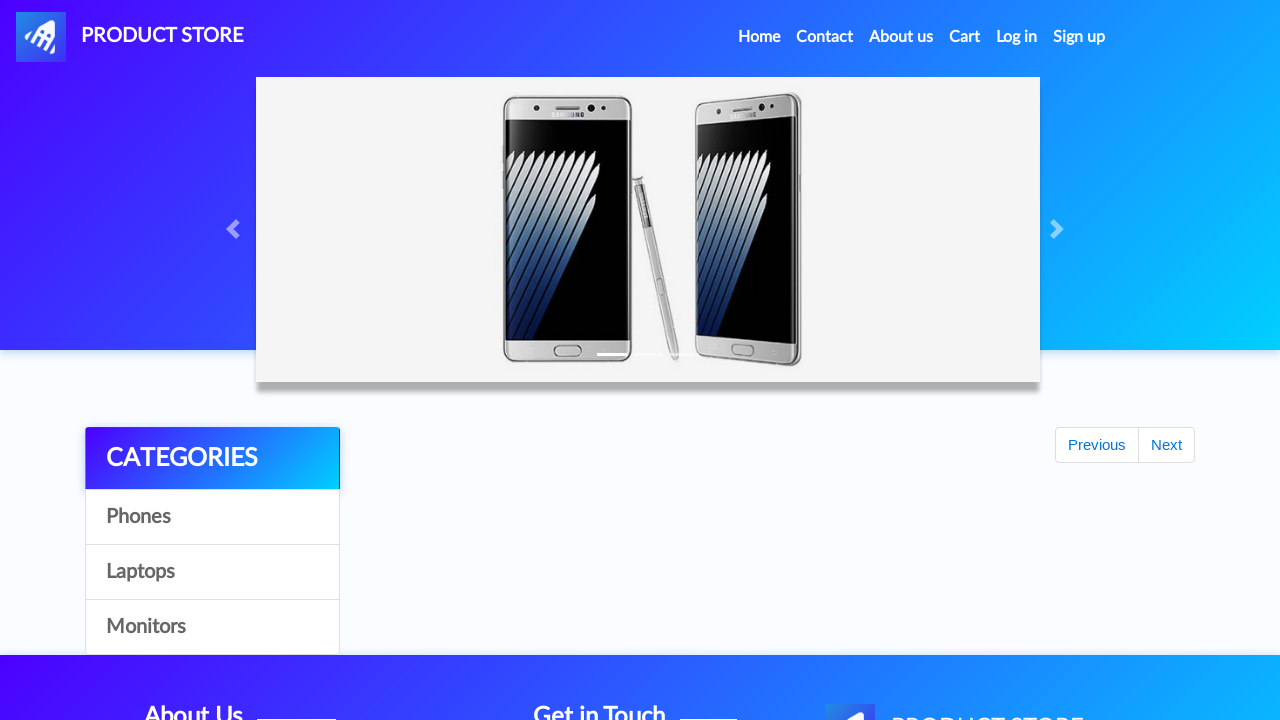

Phones category loaded on page again
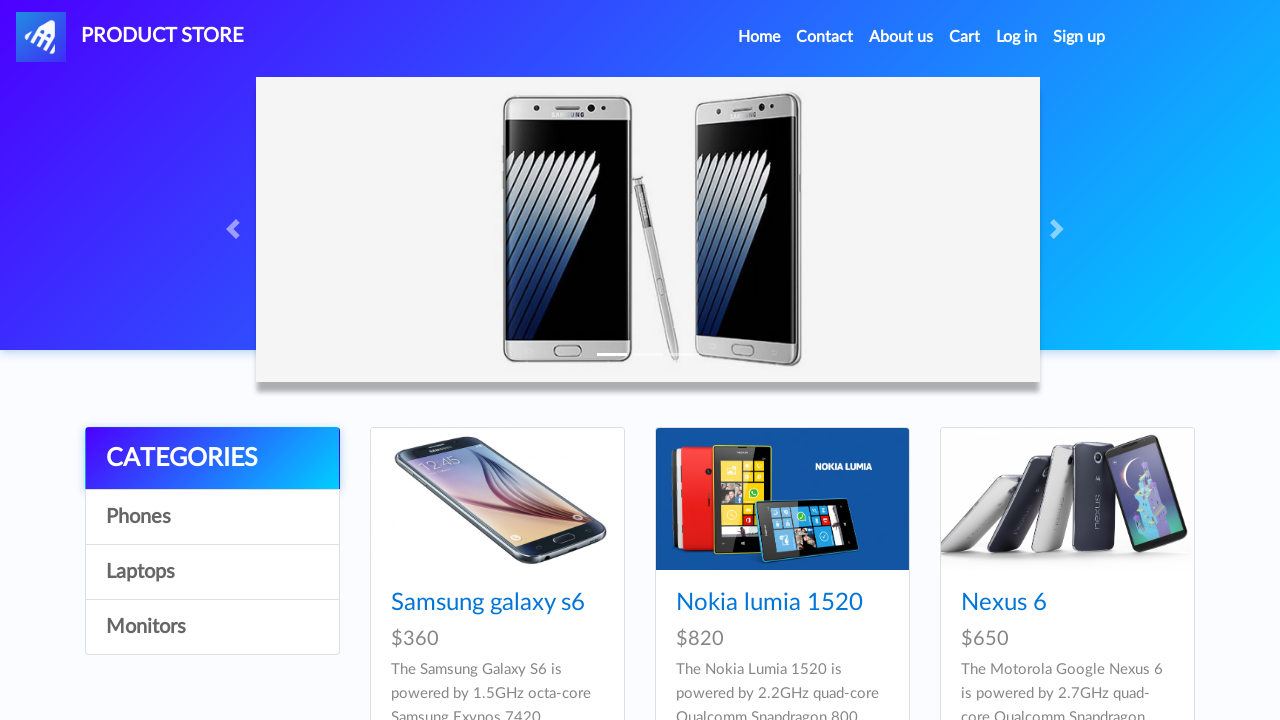

Clicked Phones category again to view products at (212, 517) on text=Phones
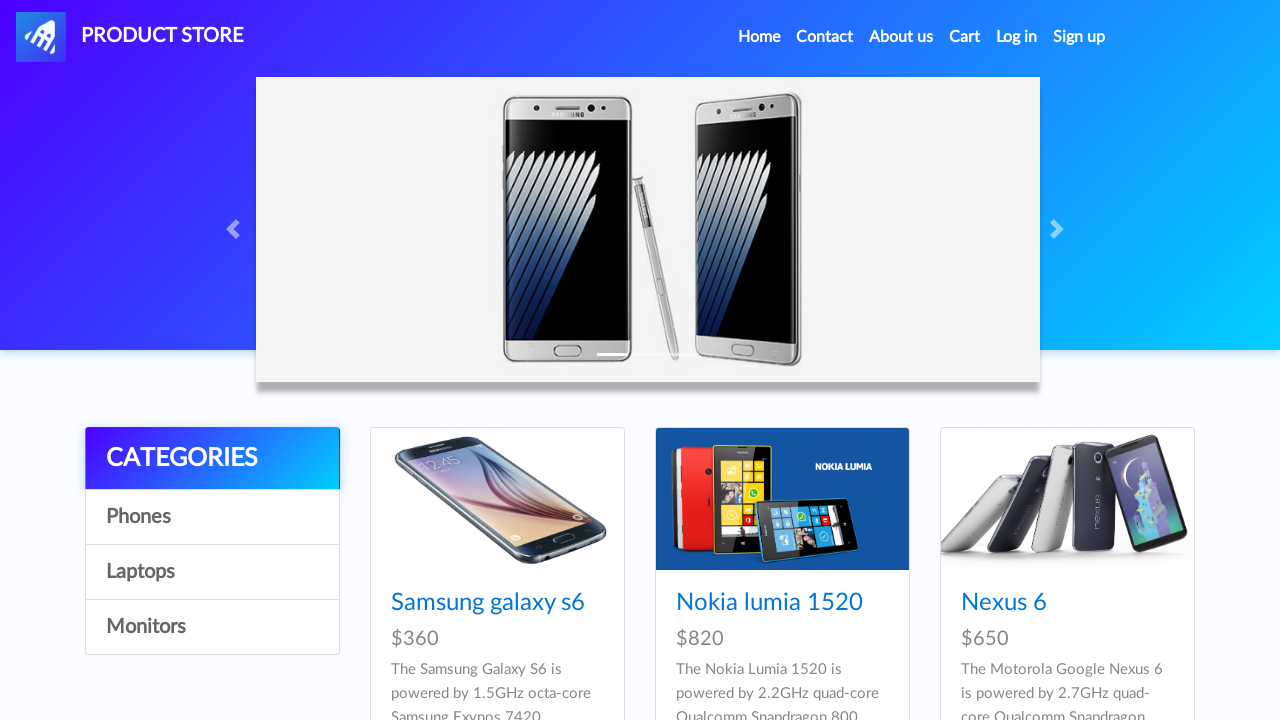

Samsung galaxy s6 product appeared in category again
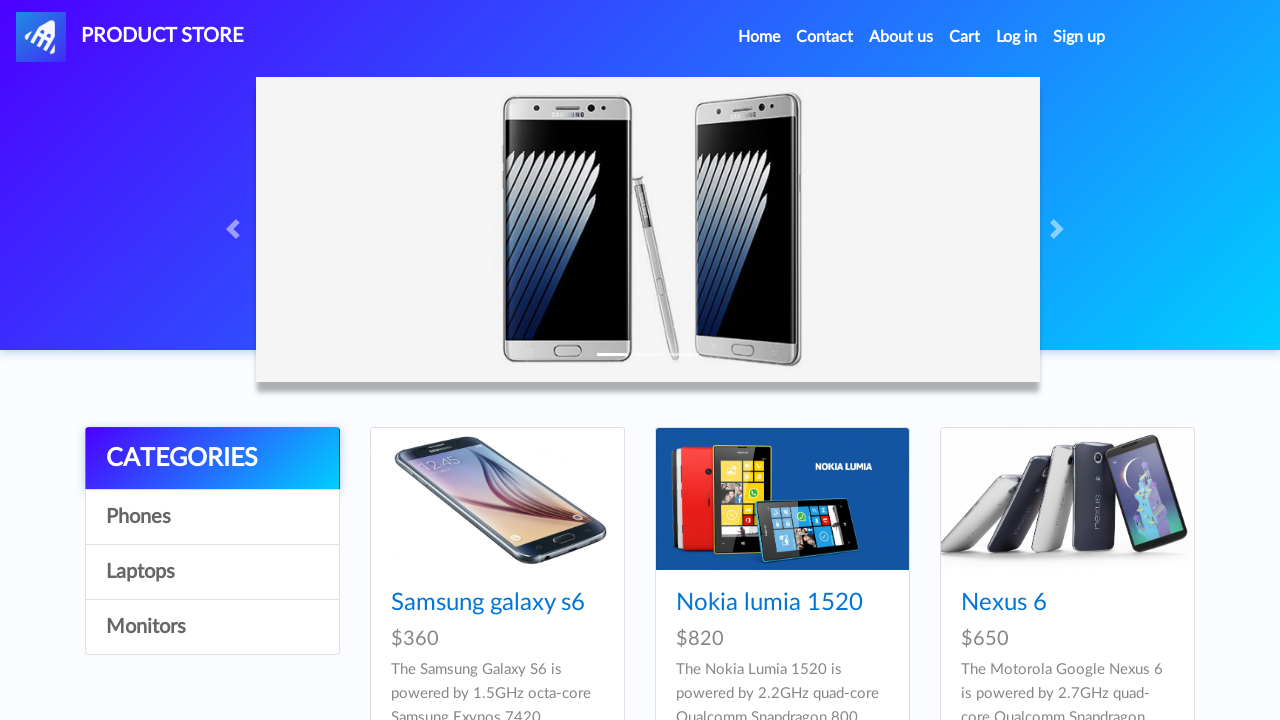

Clicked on Samsung galaxy s6 product a second time at (488, 603) on a.hrefch:has-text('Samsung galaxy s6')
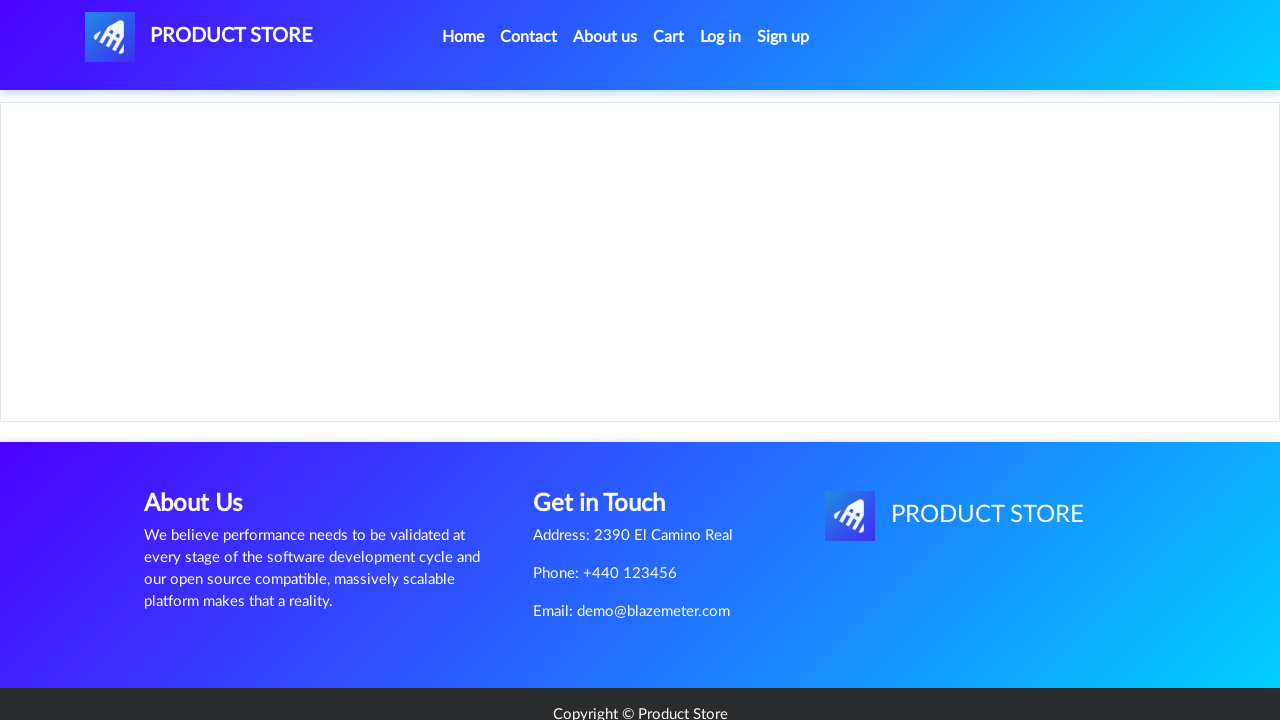

Add to cart button appeared for second time
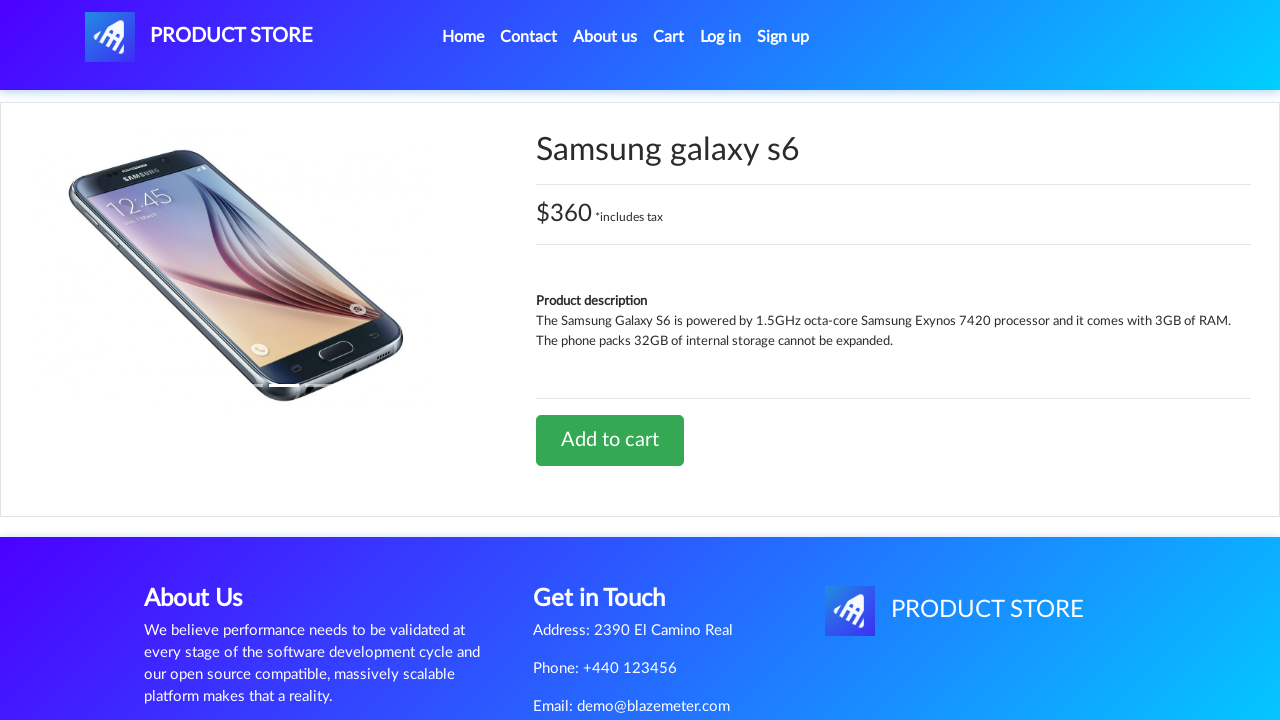

Clicked Add to cart button for second Samsung galaxy s6 at (610, 440) on a.btn.btn-success.btn-lg
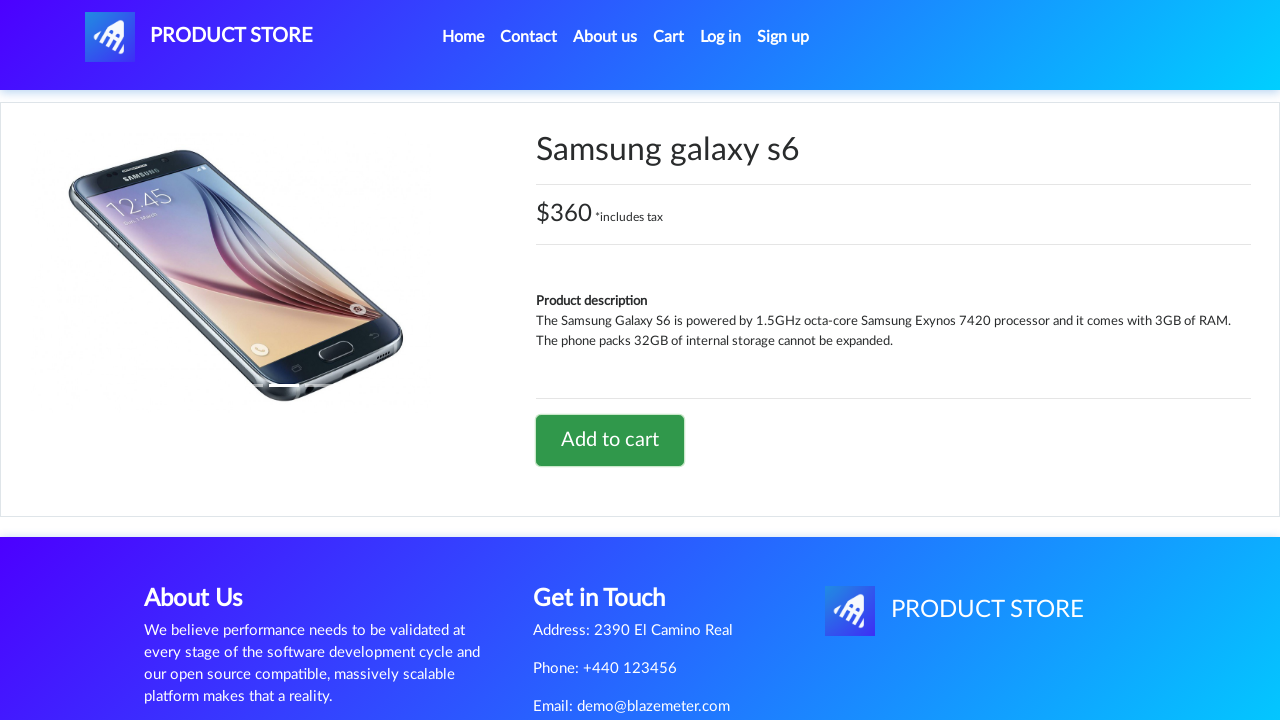

Waited for second cart update to complete
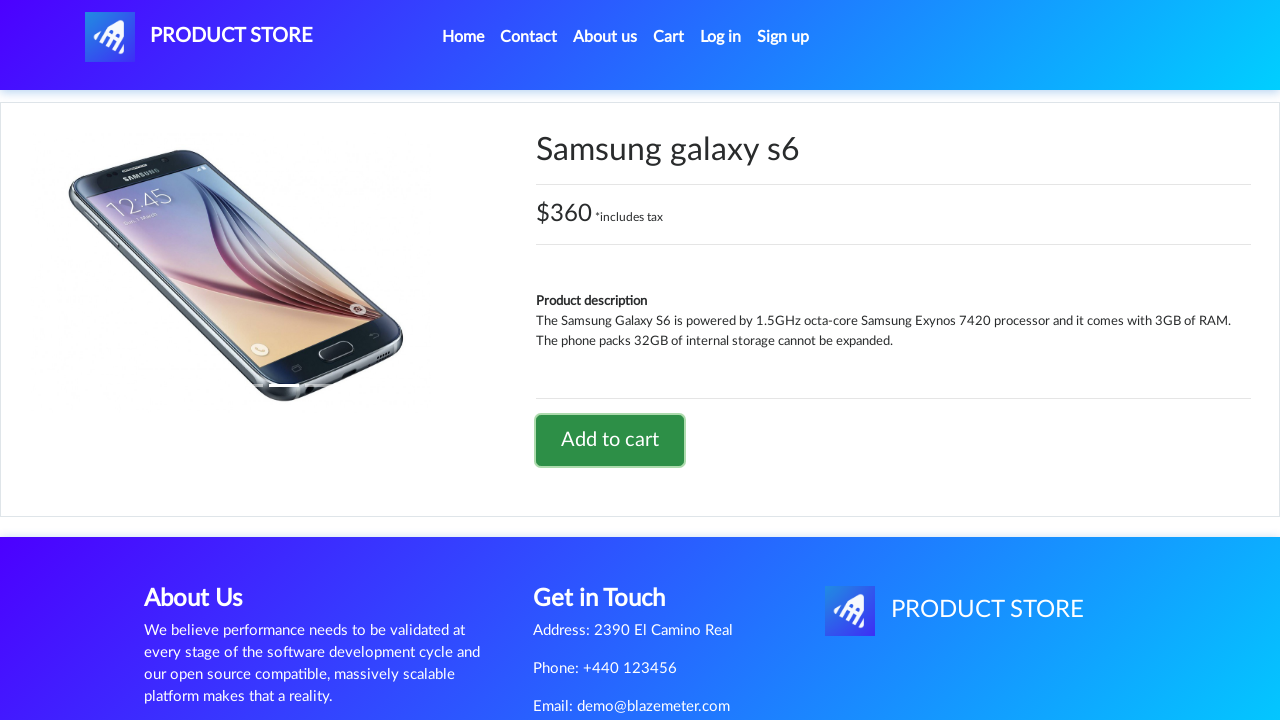

Clicked cart button to view shopping cart at (669, 37) on #cartur
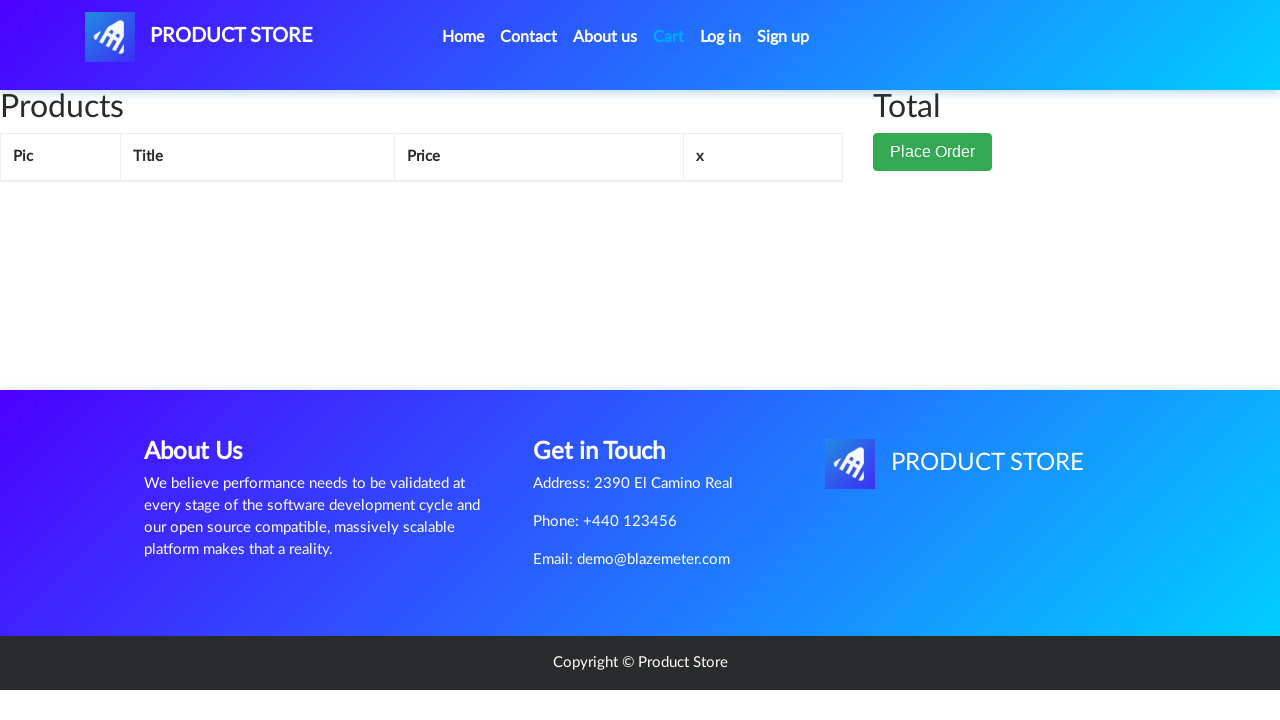

Cart page loaded and Samsung galaxy s6 entries visible
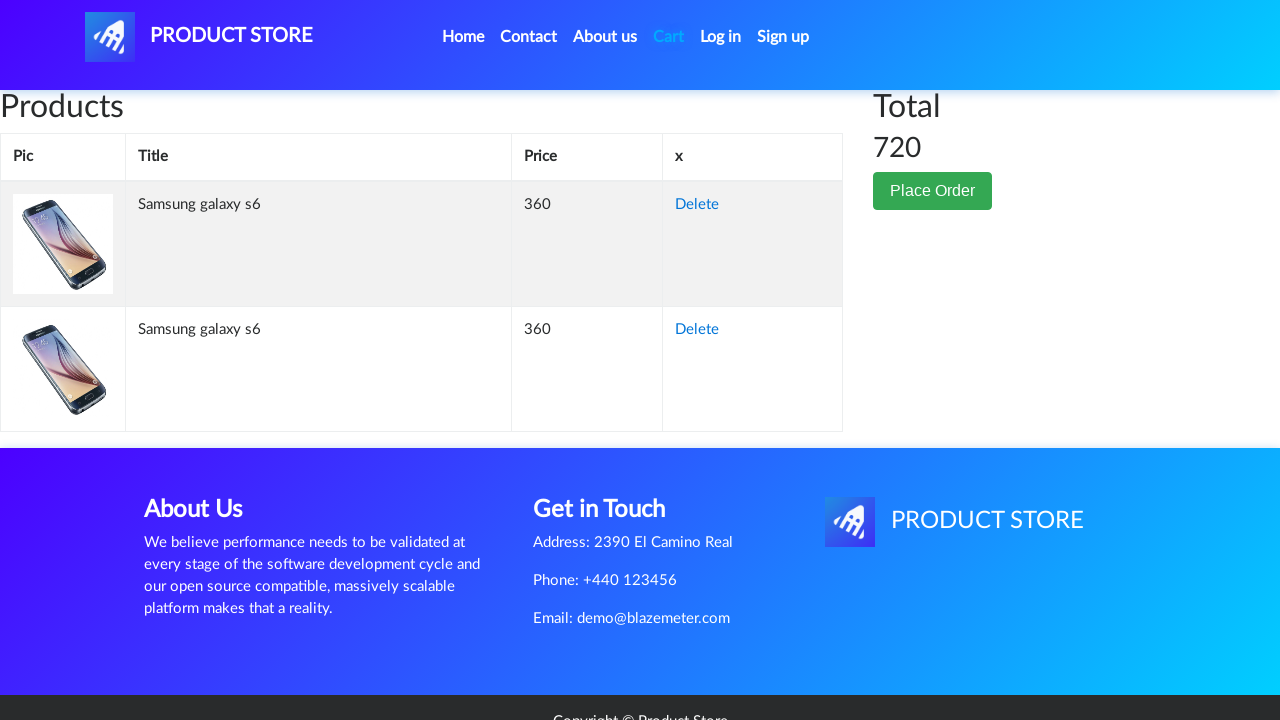

Verified that Samsung galaxy s6 appears at least 2 times in cart
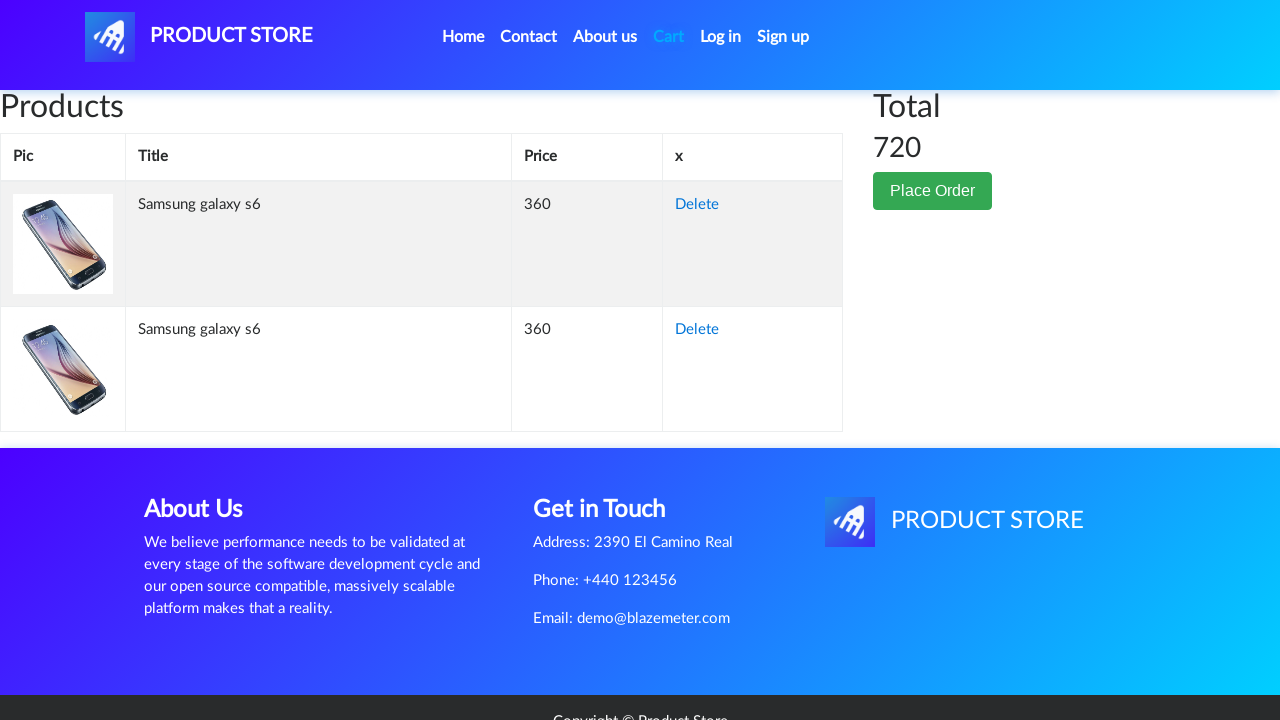

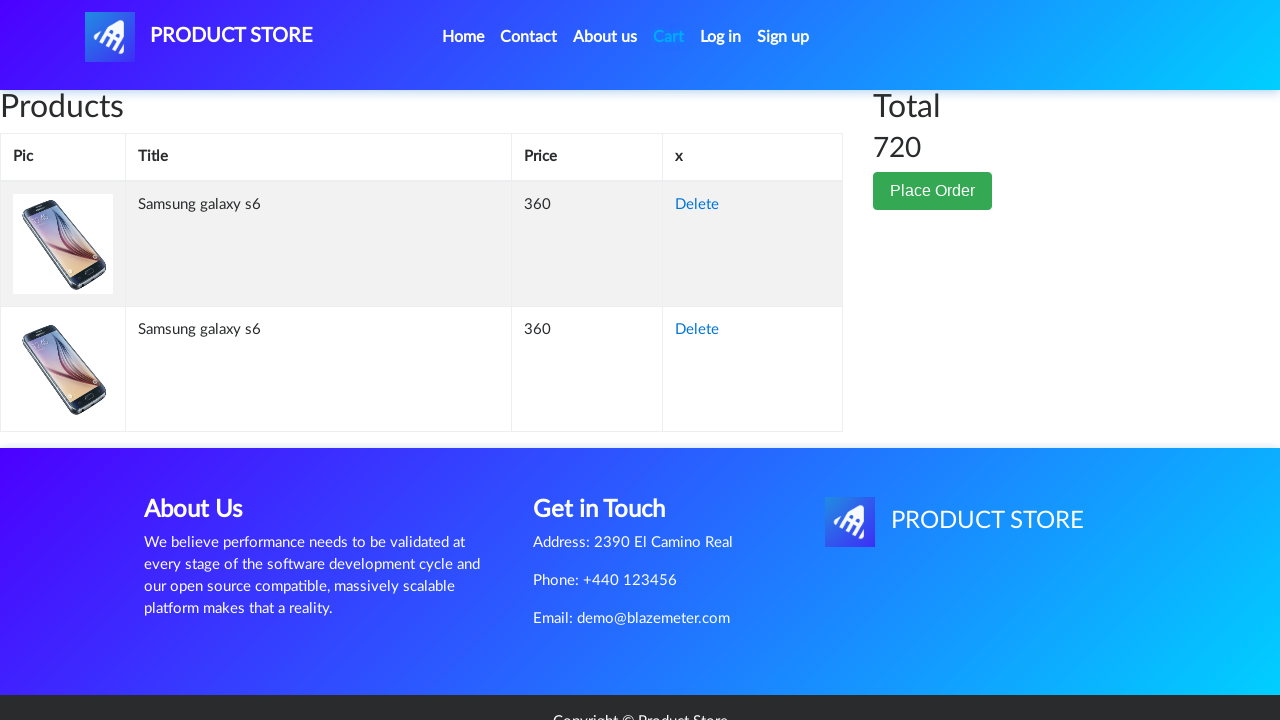